Tests jQuery UI price range slider functionality by dragging the minimum slider to the right and the maximum slider to the left to adjust the price range

Starting URL: https://www.jqueryscript.net/demo/Price-Range-Slider-jQuery-UI/

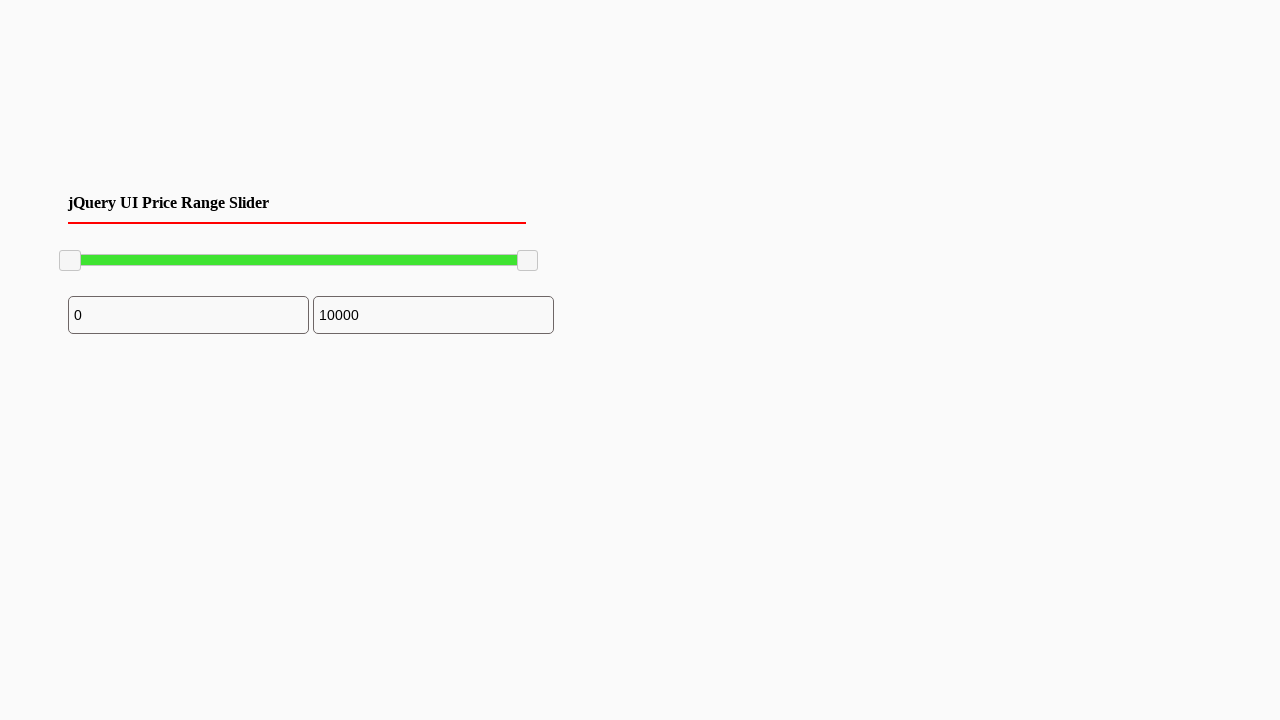

Navigated to jQuery UI Price Range Slider demo page
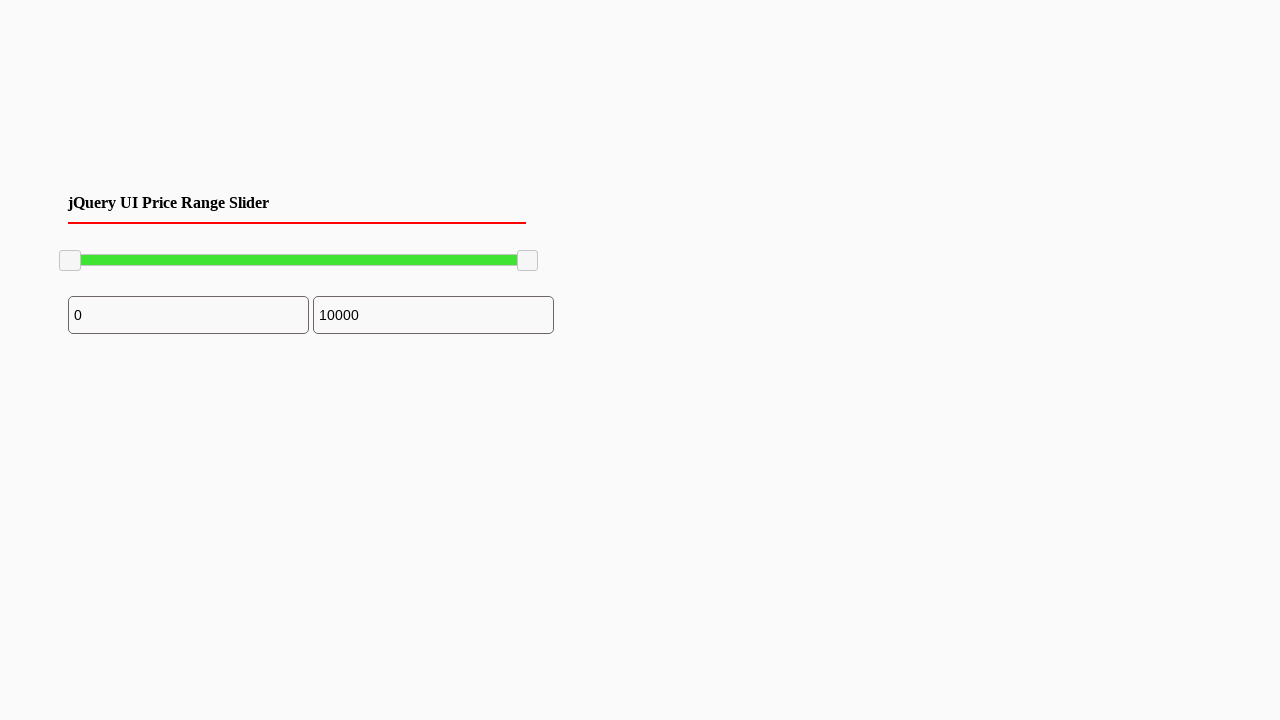

Located minimum price range slider element
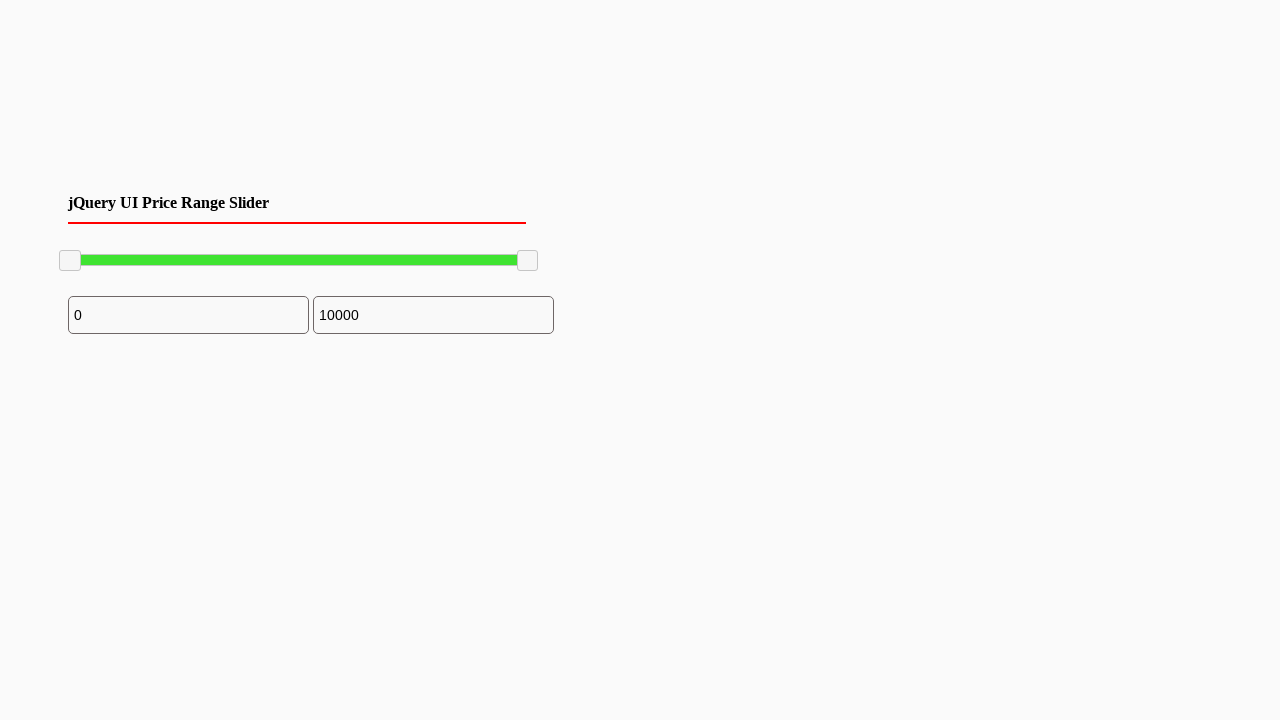

Retrieved bounding box coordinates for minimum slider
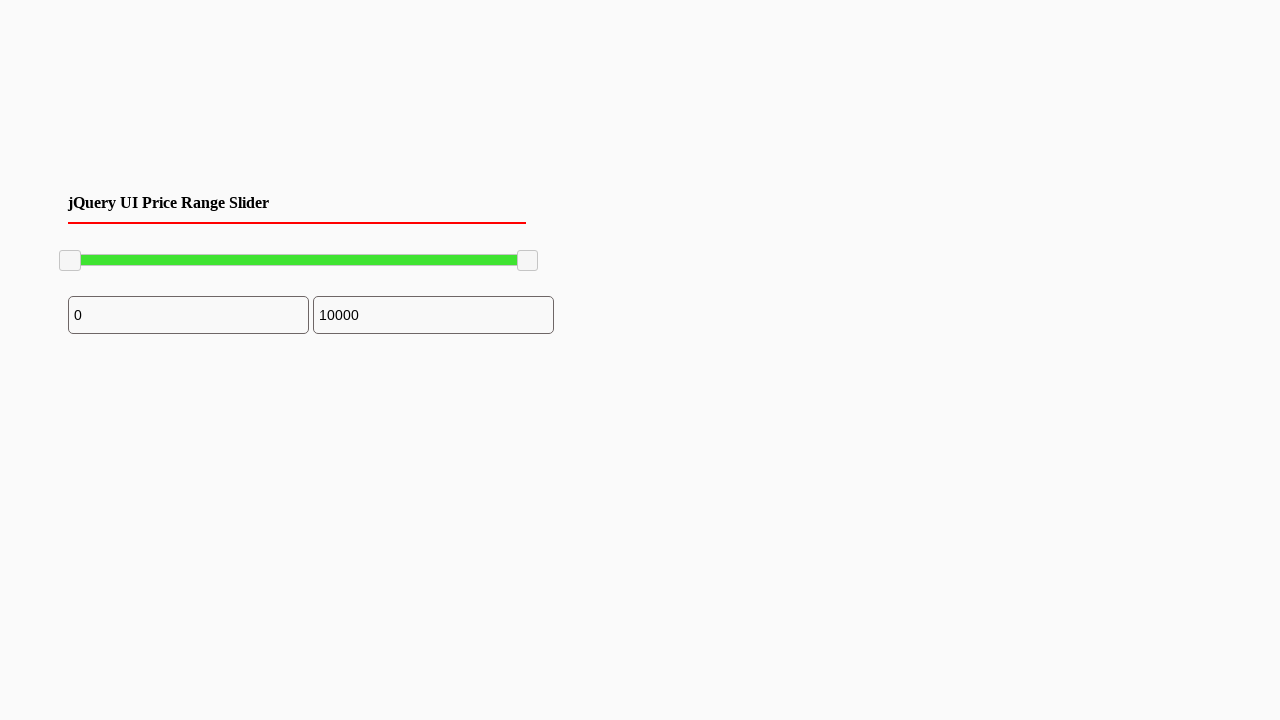

Moved mouse to center of minimum slider at (70, 261)
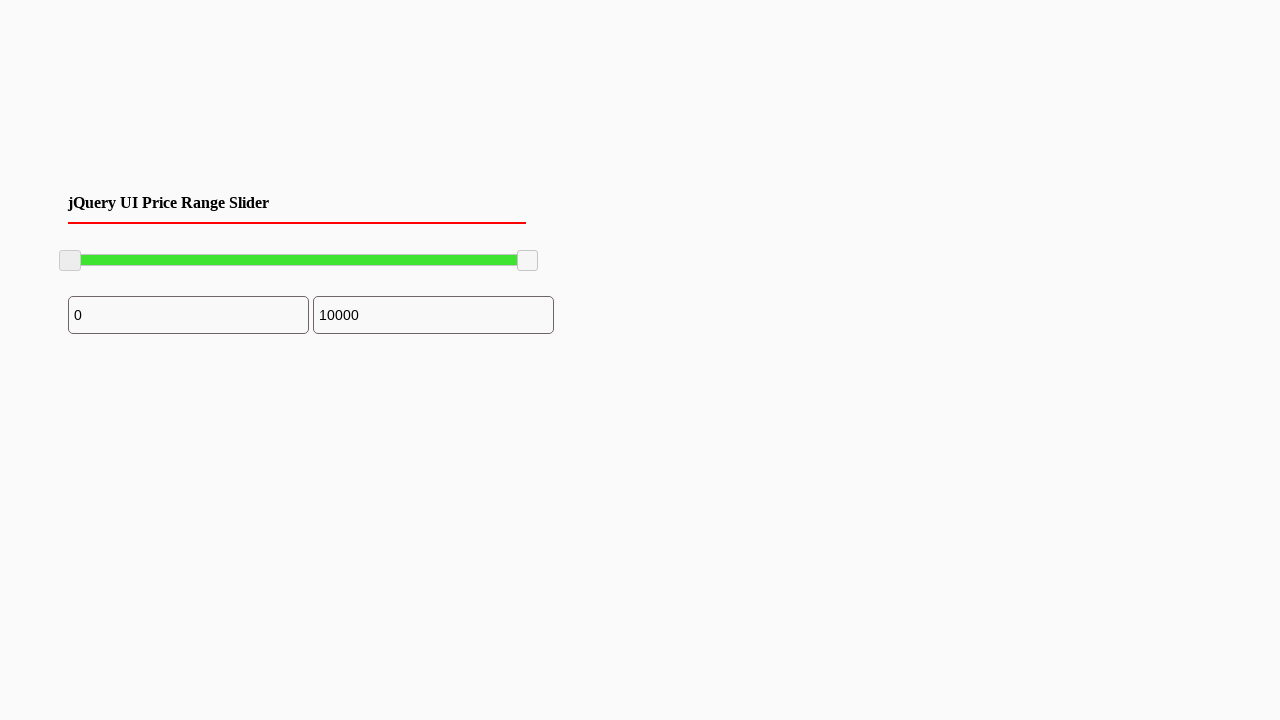

Pressed mouse button down on minimum slider at (70, 261)
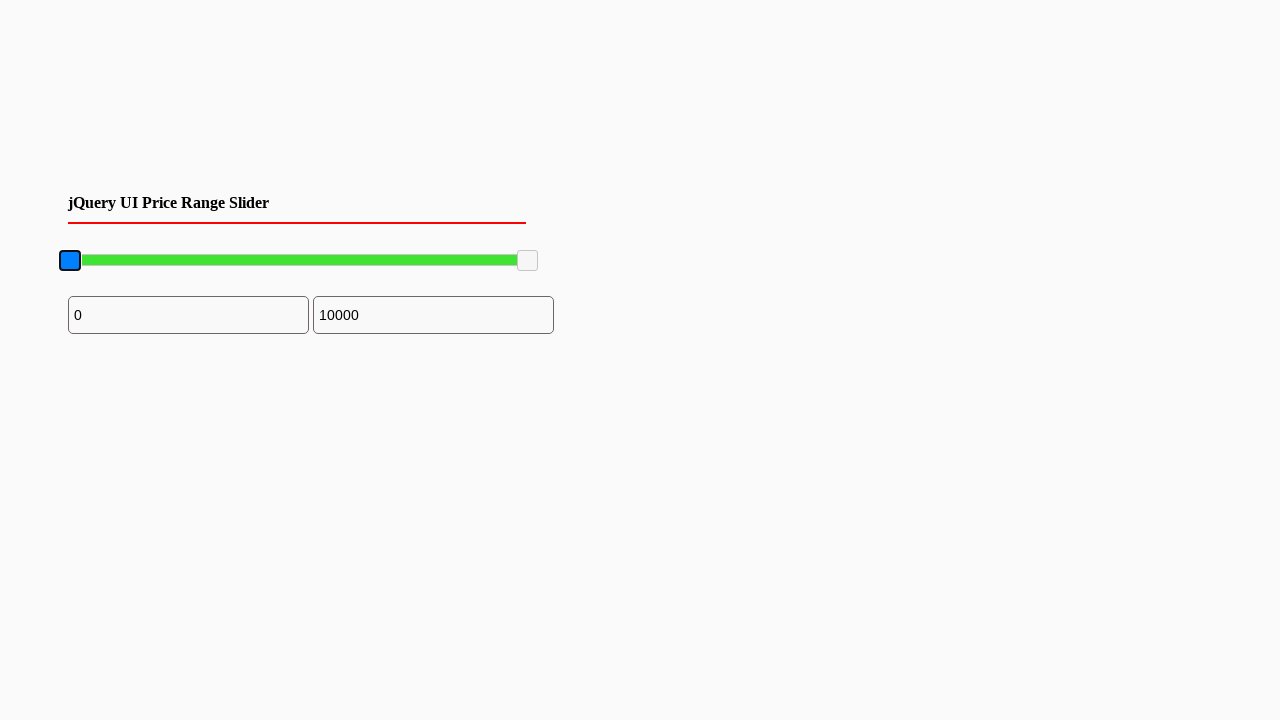

Dragged minimum slider 100 pixels to the right at (159, 261)
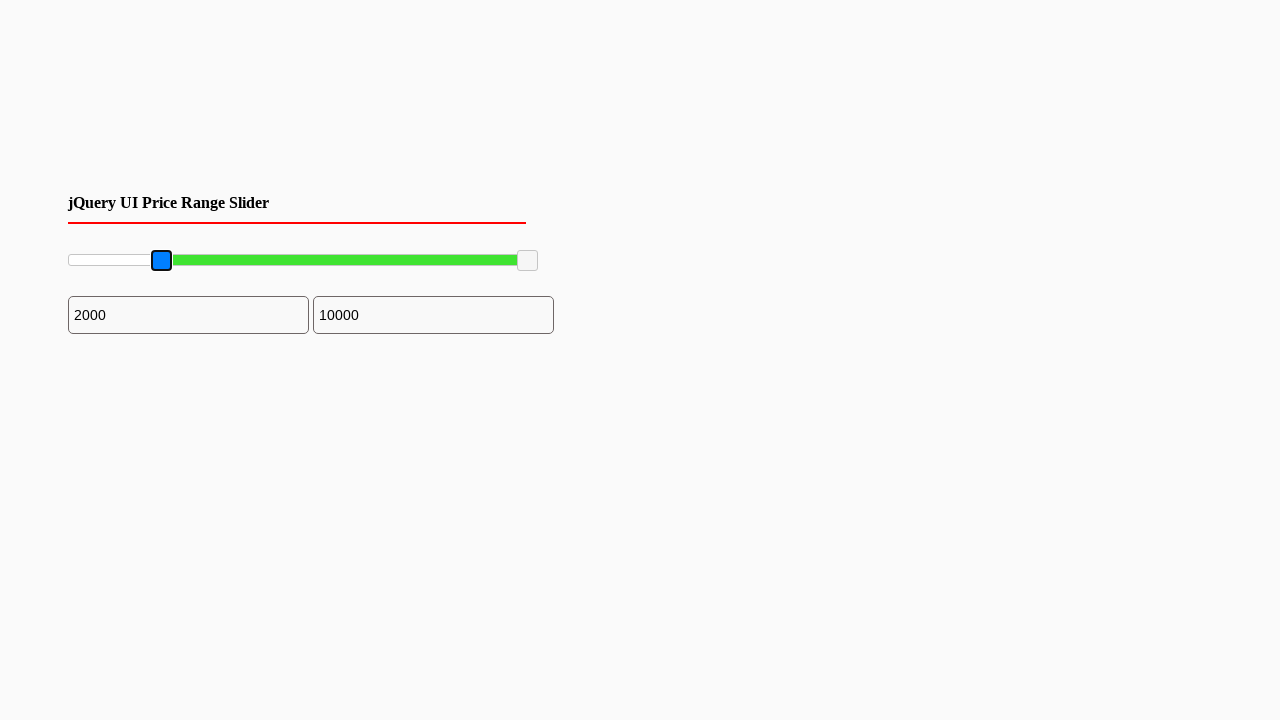

Released mouse button, minimum slider drag completed at (159, 261)
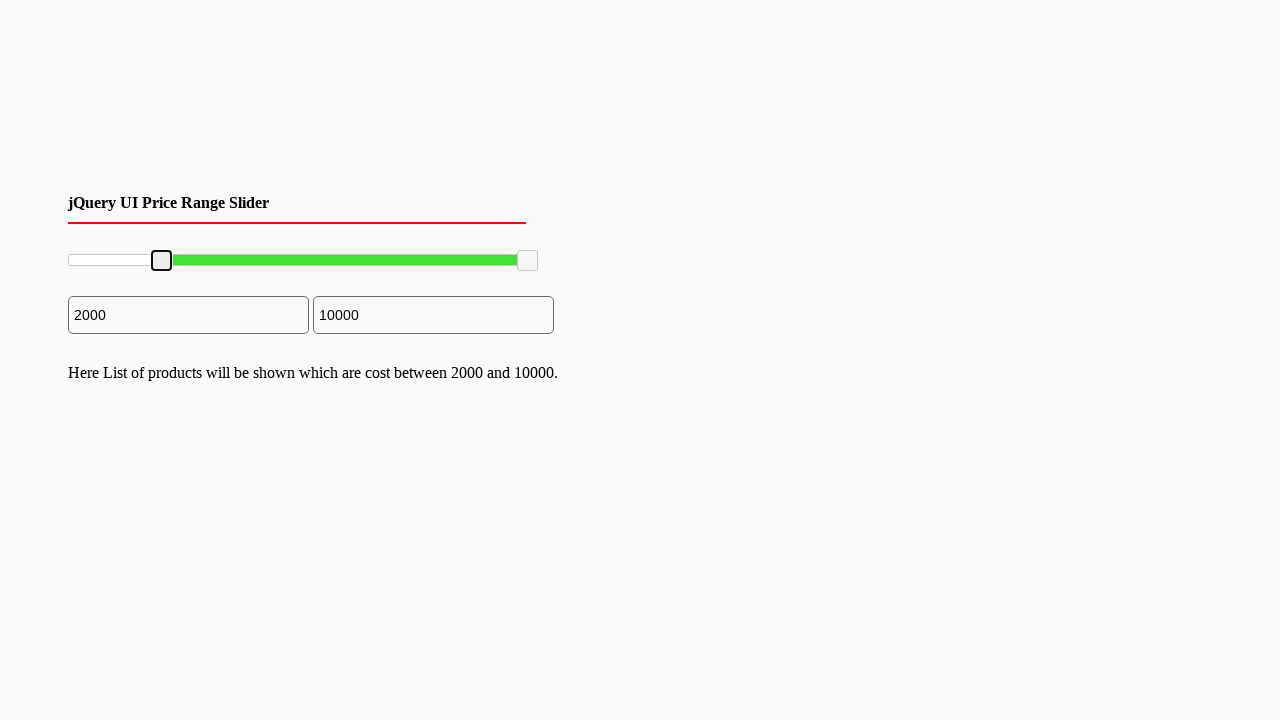

Located maximum price range slider element
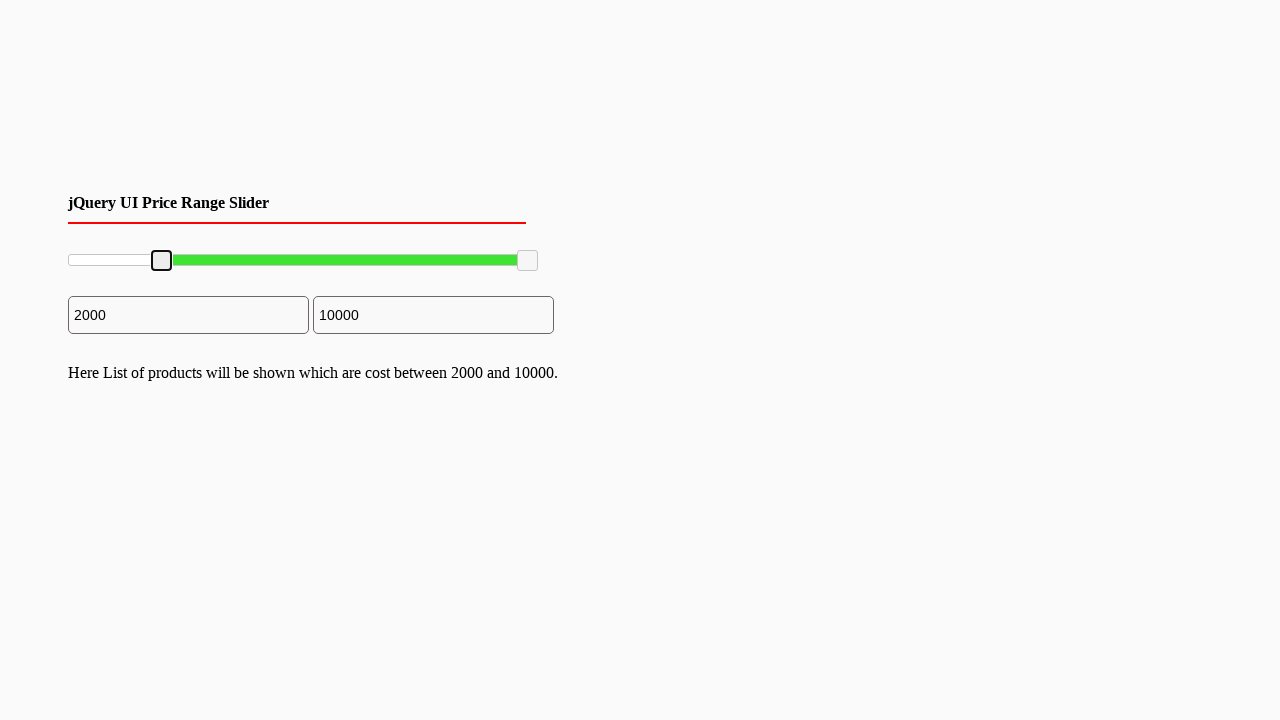

Retrieved bounding box coordinates for maximum slider
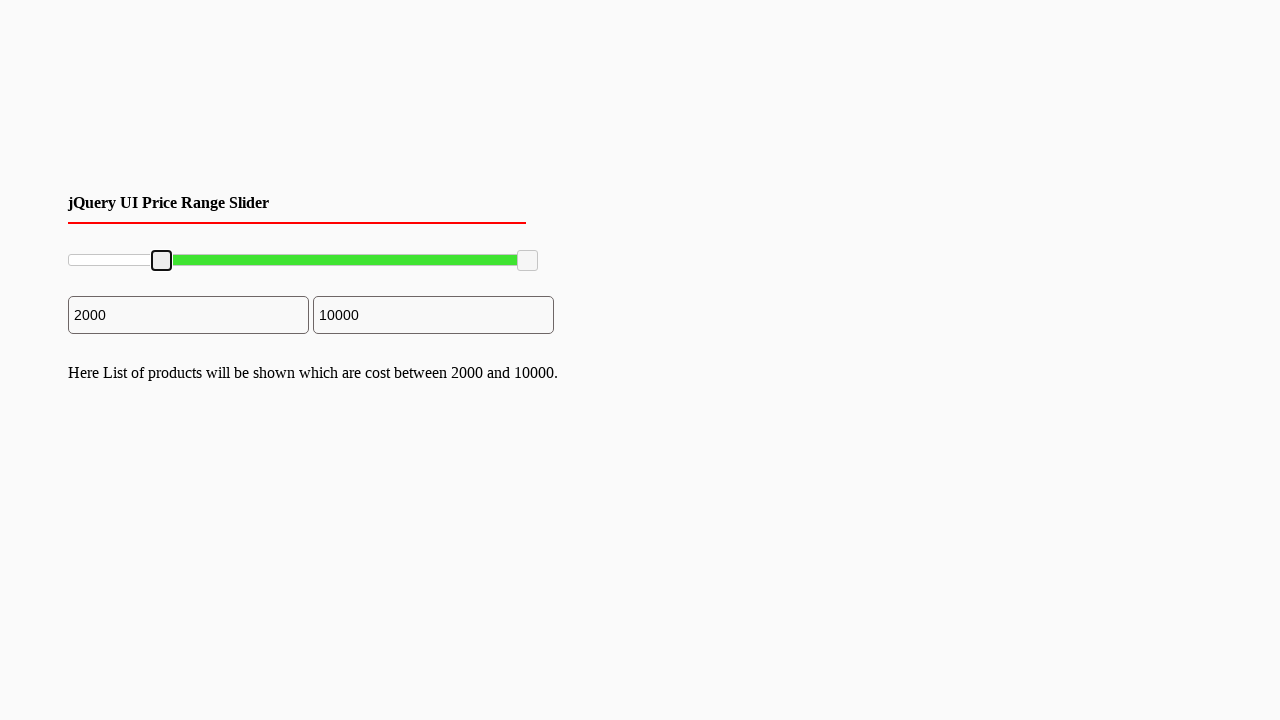

Moved mouse to center of maximum slider at (528, 261)
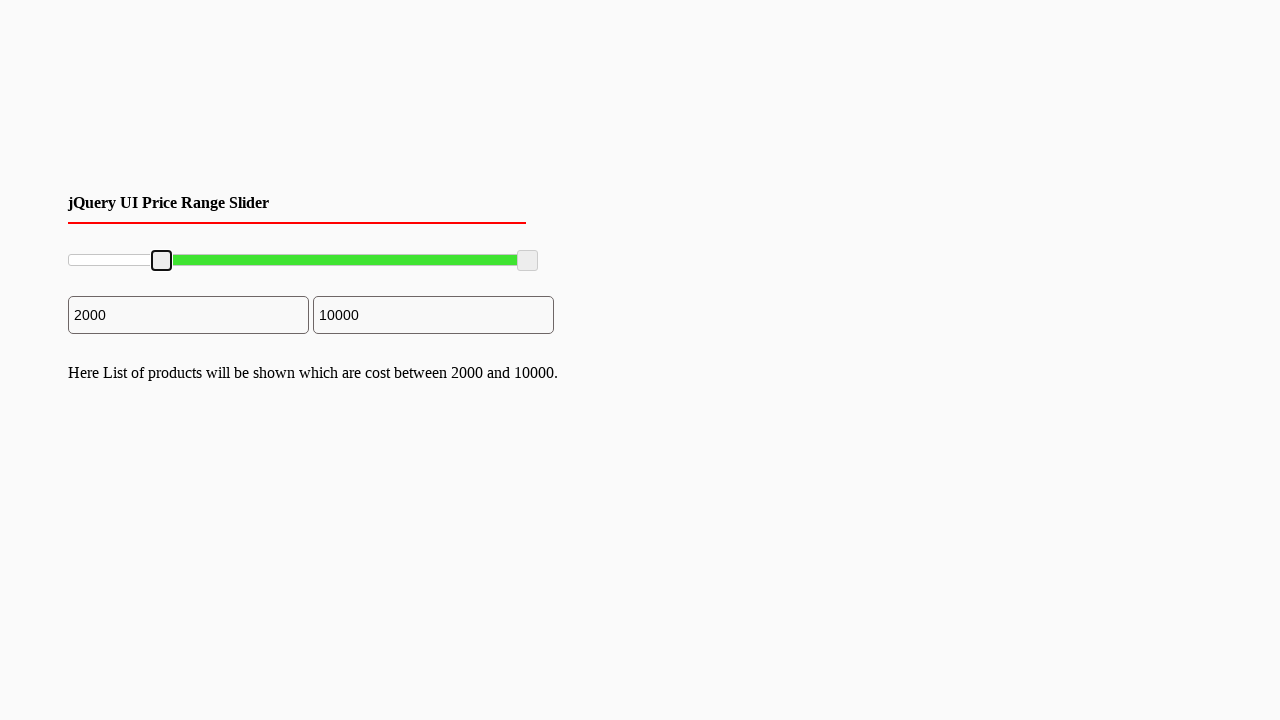

Pressed mouse button down on maximum slider at (528, 261)
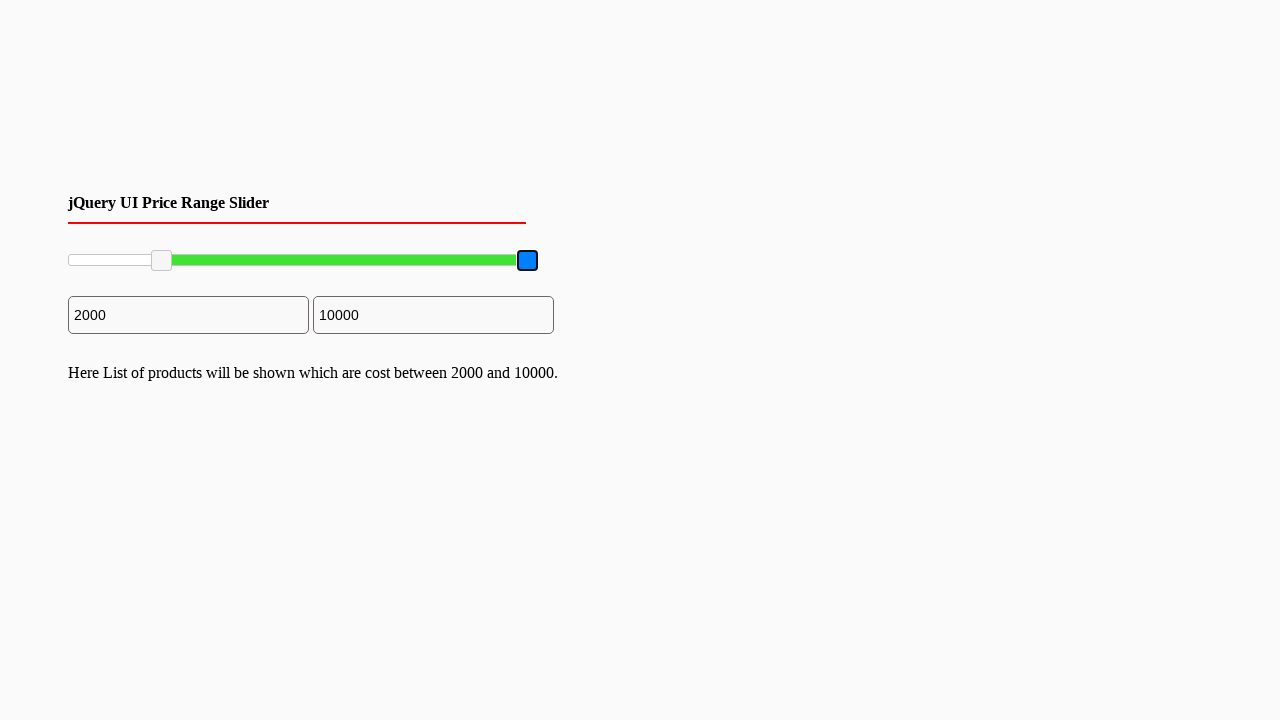

Dragged maximum slider 96 pixels to the left at (421, 261)
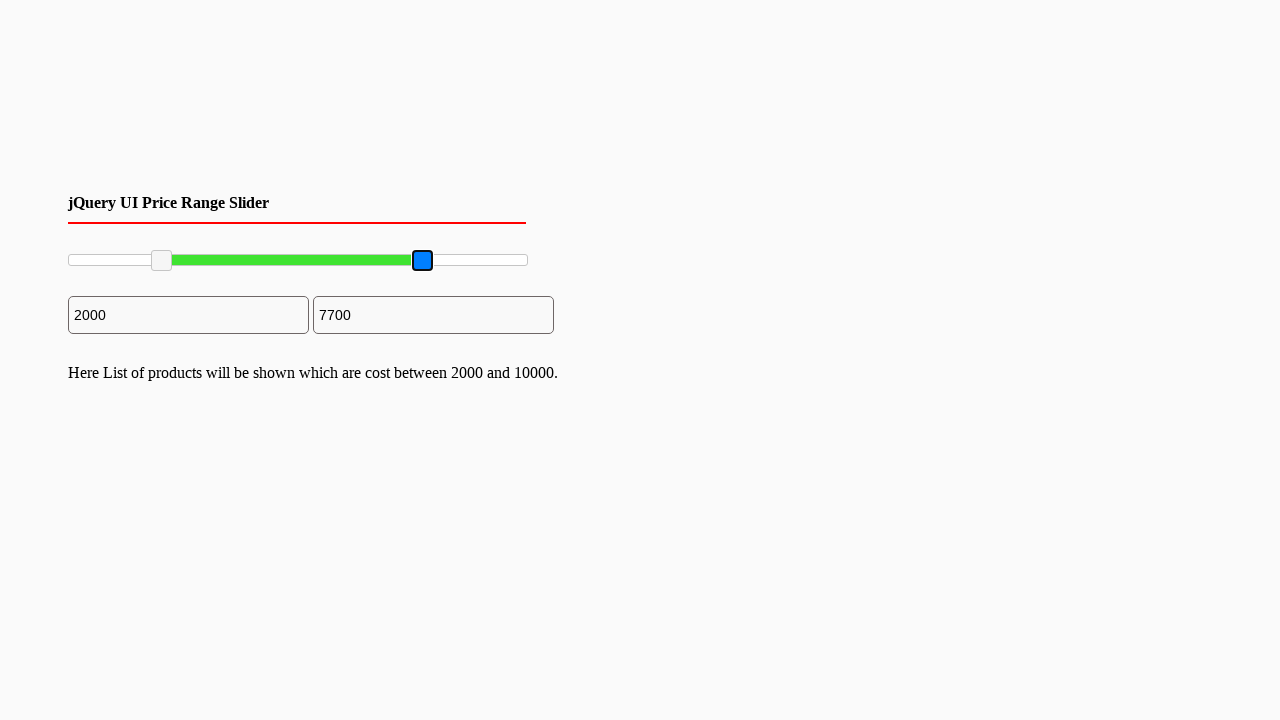

Released mouse button, maximum slider drag completed at (421, 261)
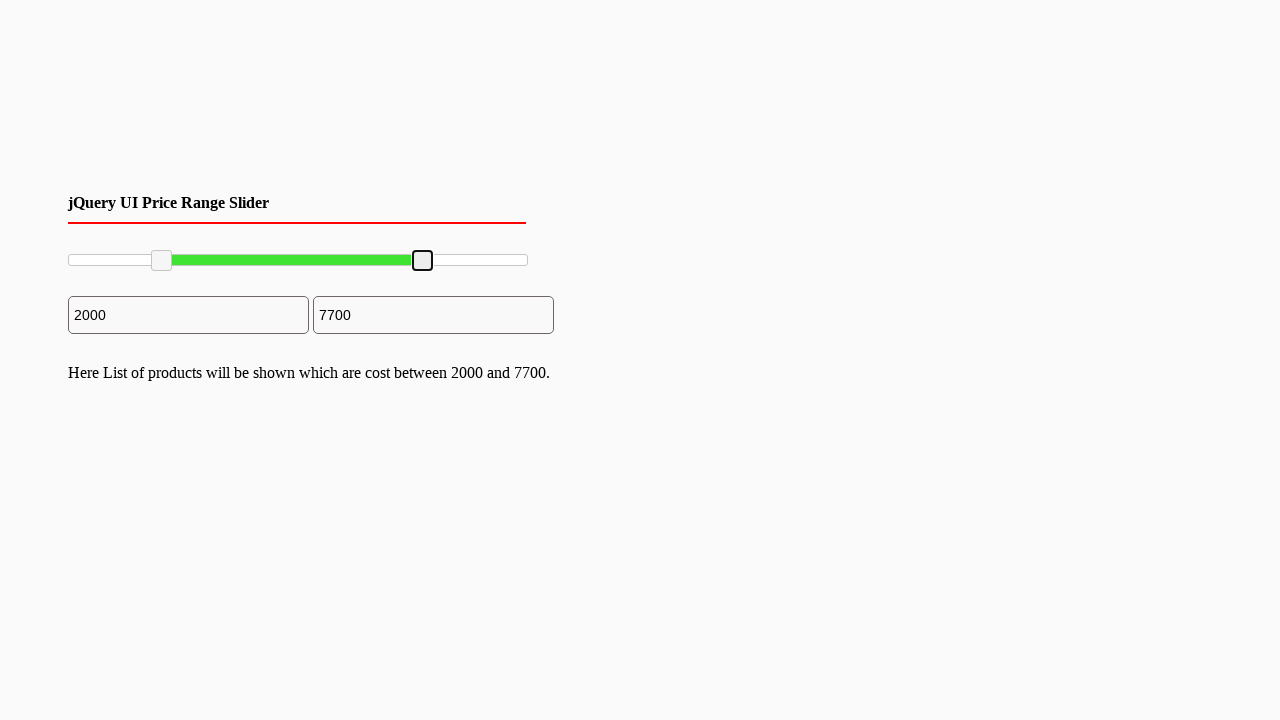

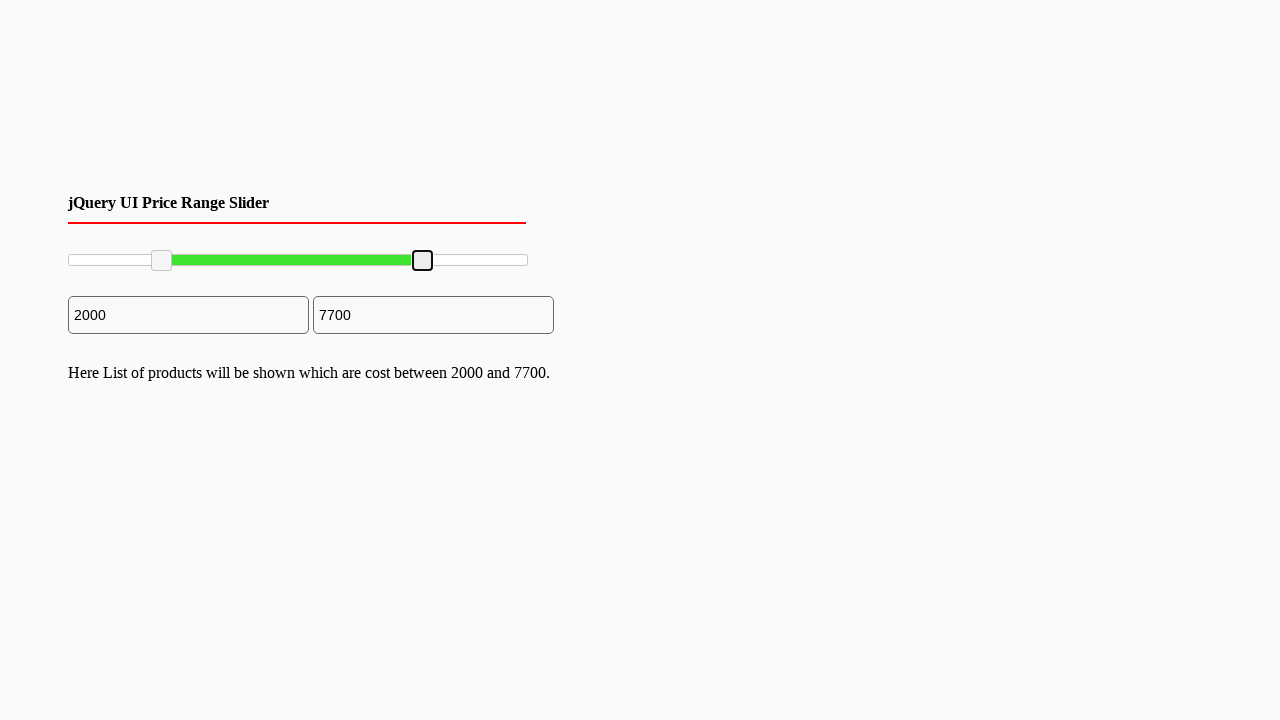